Tests adding a new todo item by filling the input field, pressing Enter, and verifying the item appears in the list with correct count.

Starting URL: https://demo.playwright.dev/todomvc/

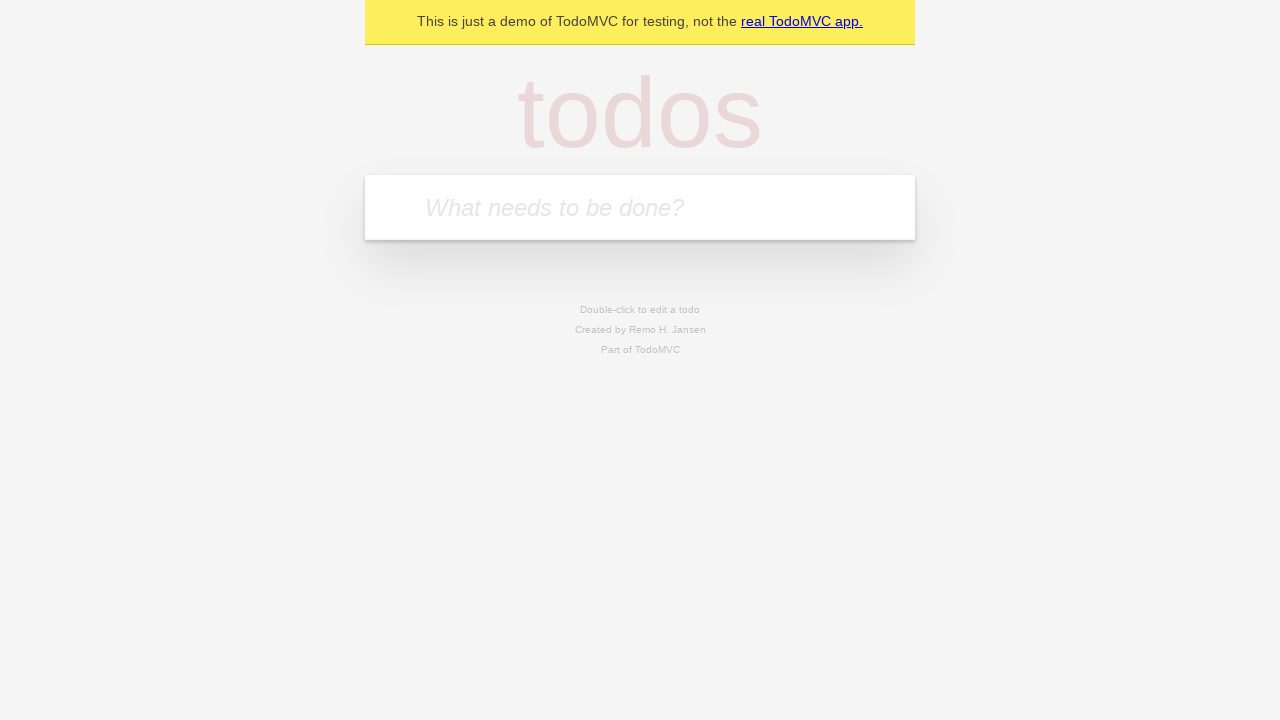

Filled new todo input field with 'Buy groceries' on .new-todo
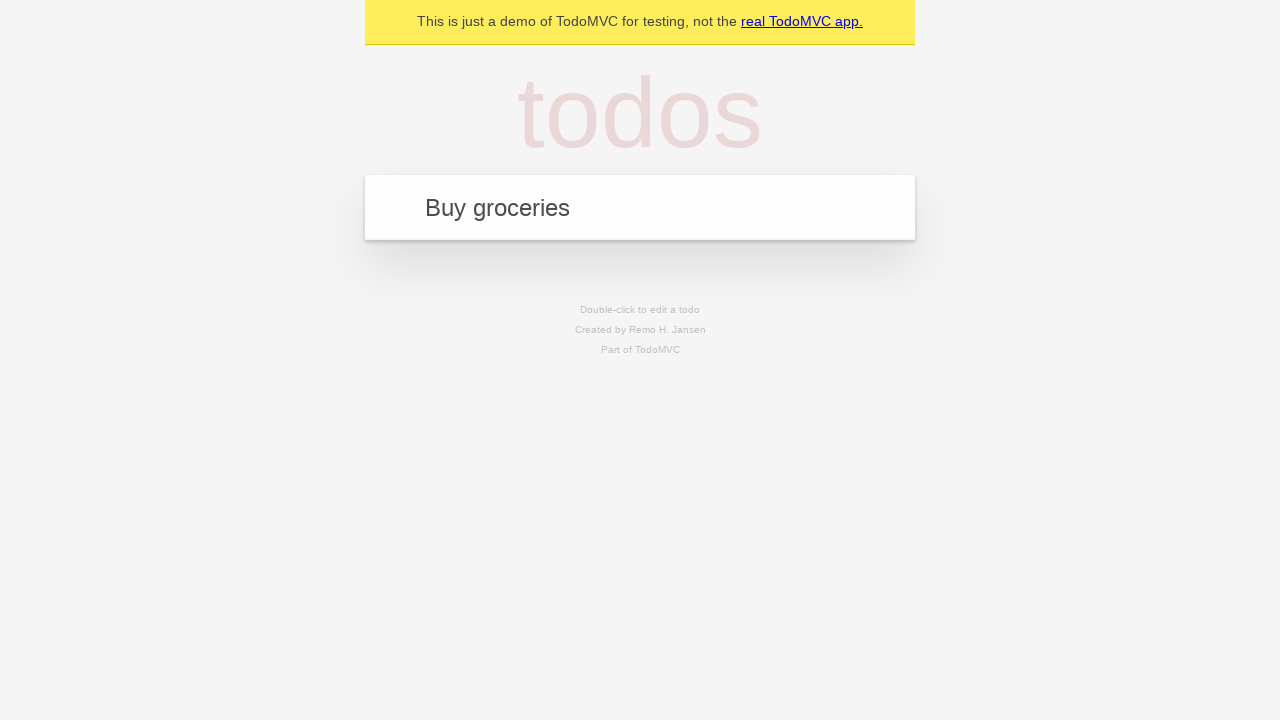

Pressed Enter to add the todo item on .new-todo
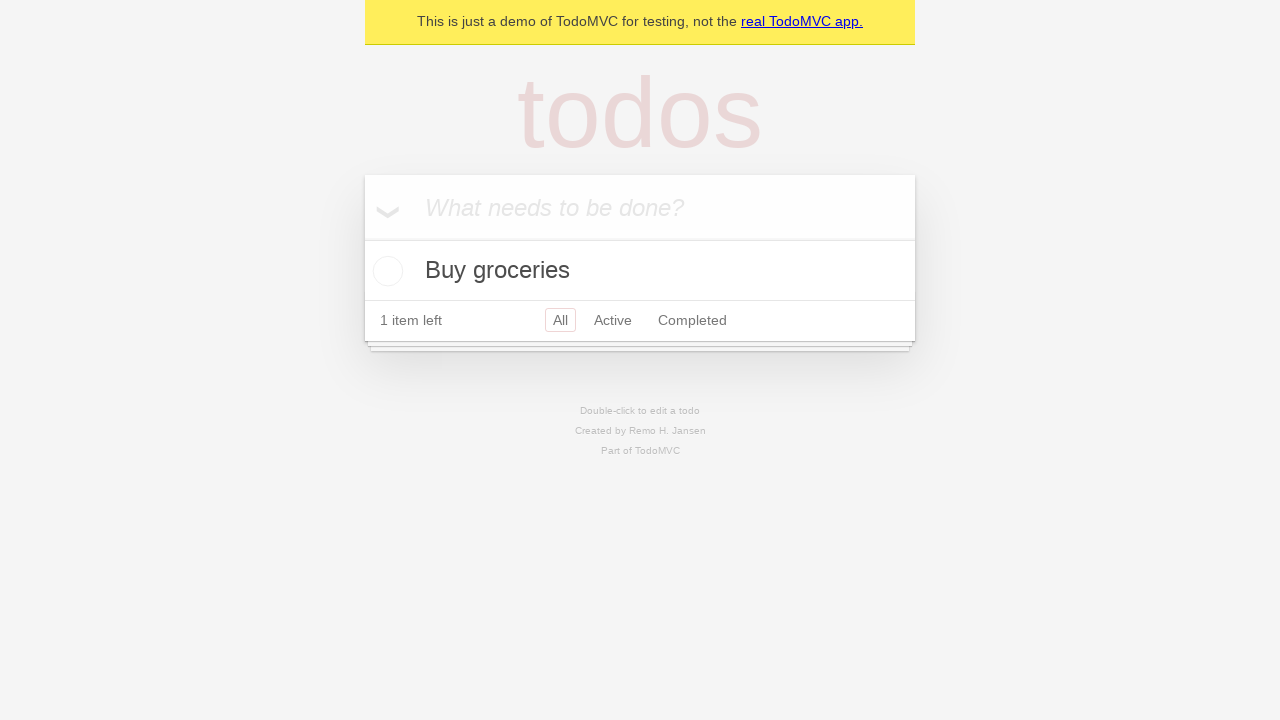

Todo item appeared in the list
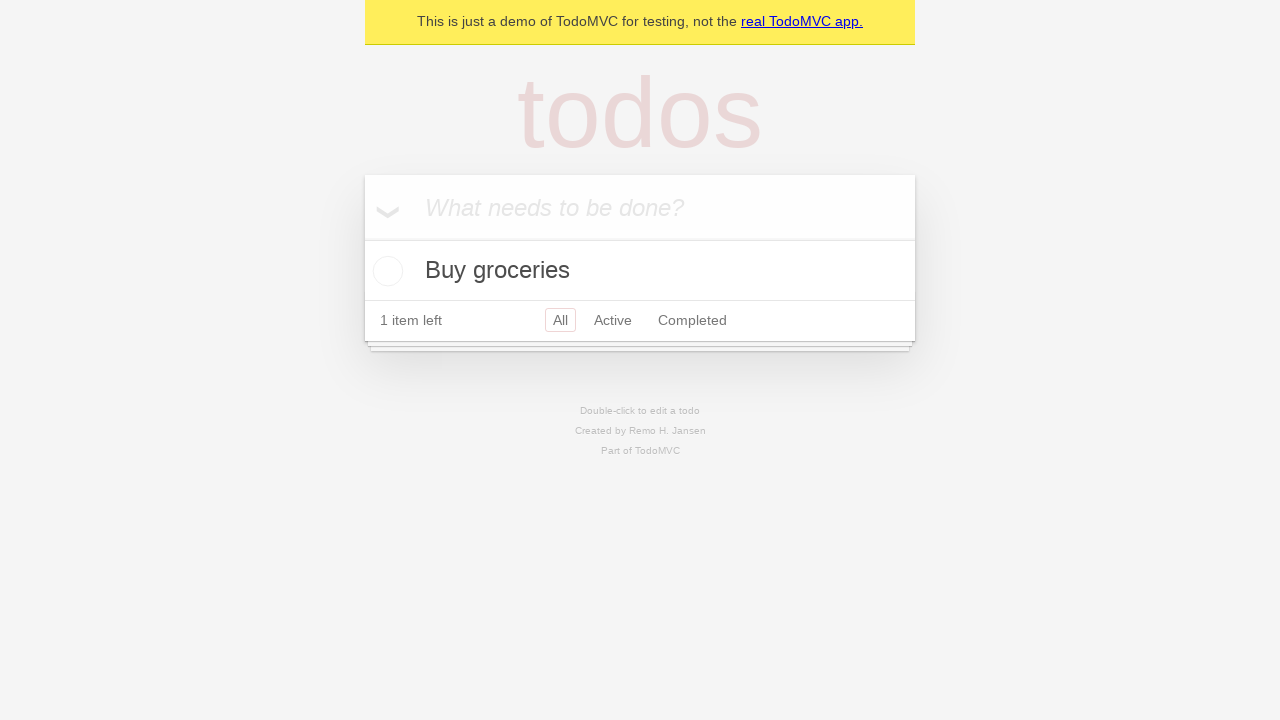

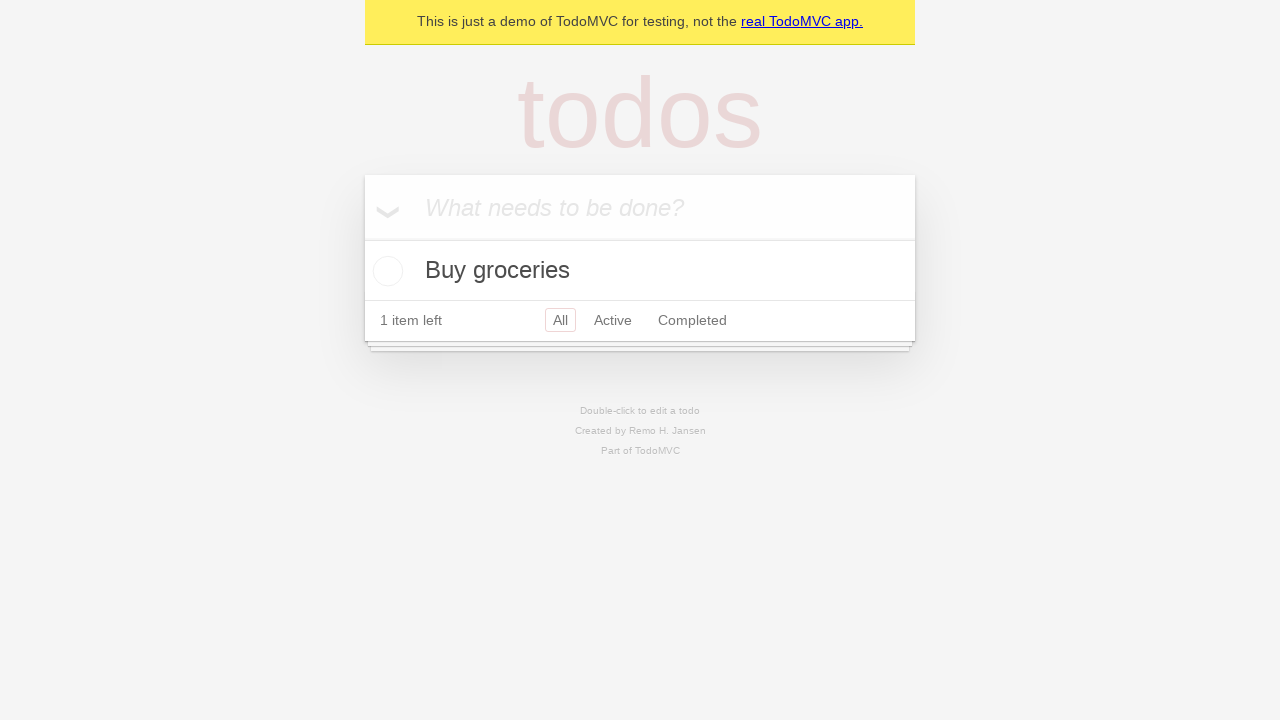